Tests adding a task with special characters and verifying it displays correctly.

Starting URL: https://todomvc.com/examples/react/dist

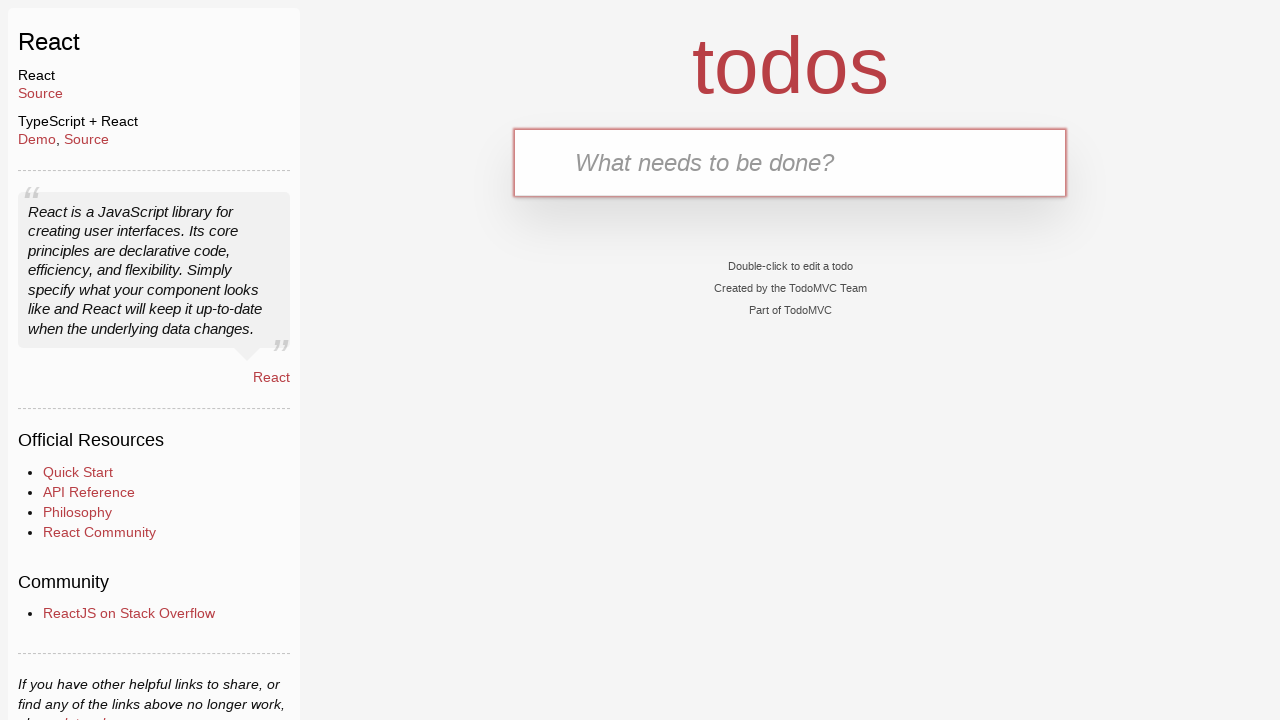

Filled task input field with special characters: Special !@#$%^*() on internal:attr=[placeholder="What needs to be done?"i]
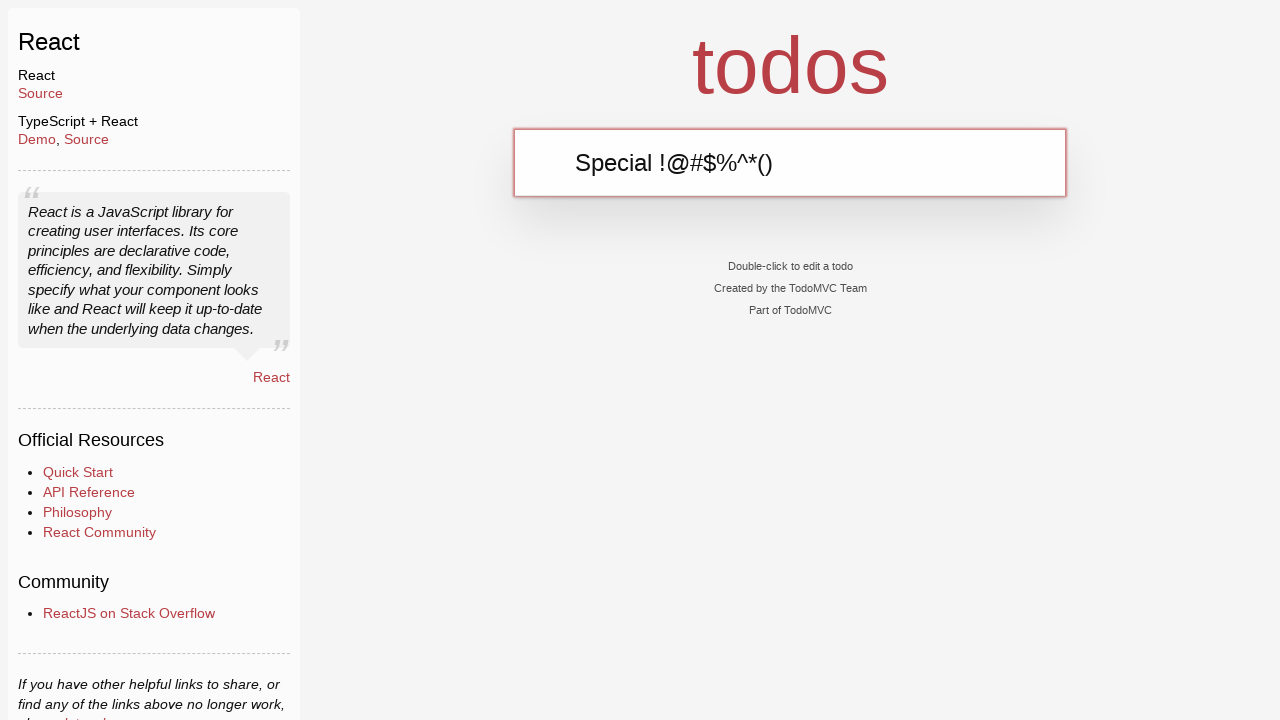

Pressed Enter to add the task with special characters on internal:attr=[placeholder="What needs to be done?"i]
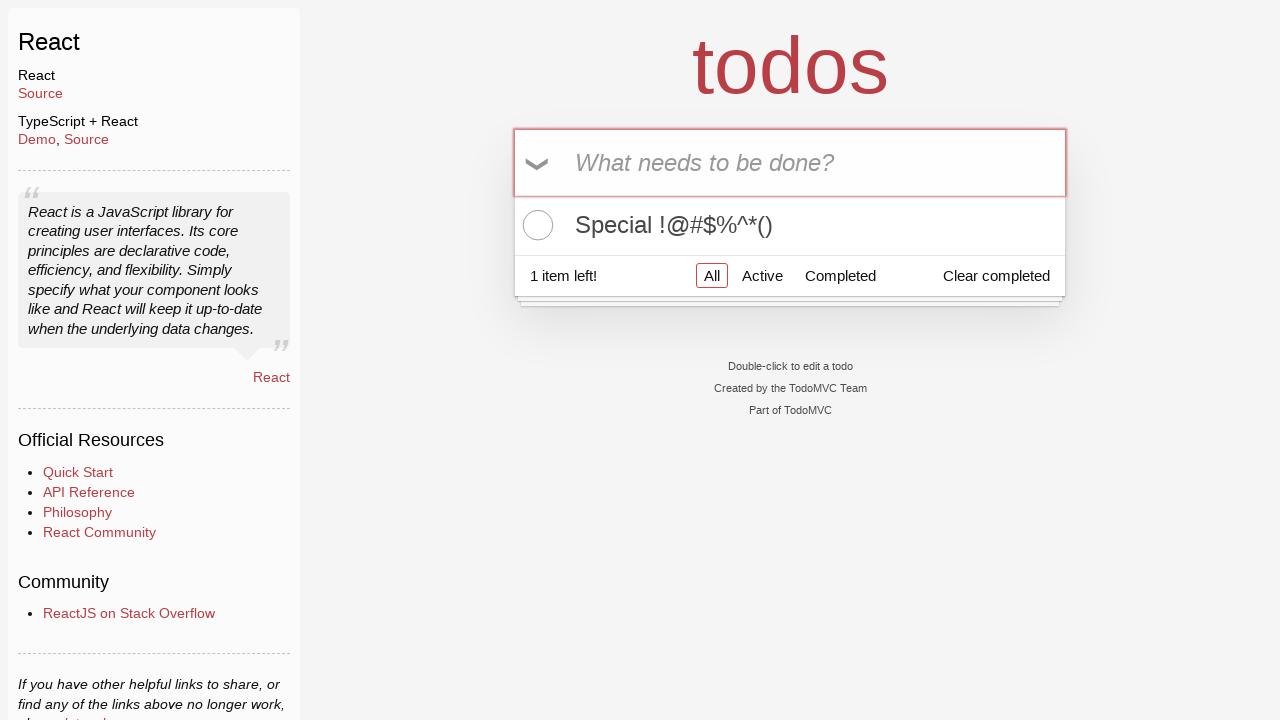

Verified task with special characters displays correctly in the list
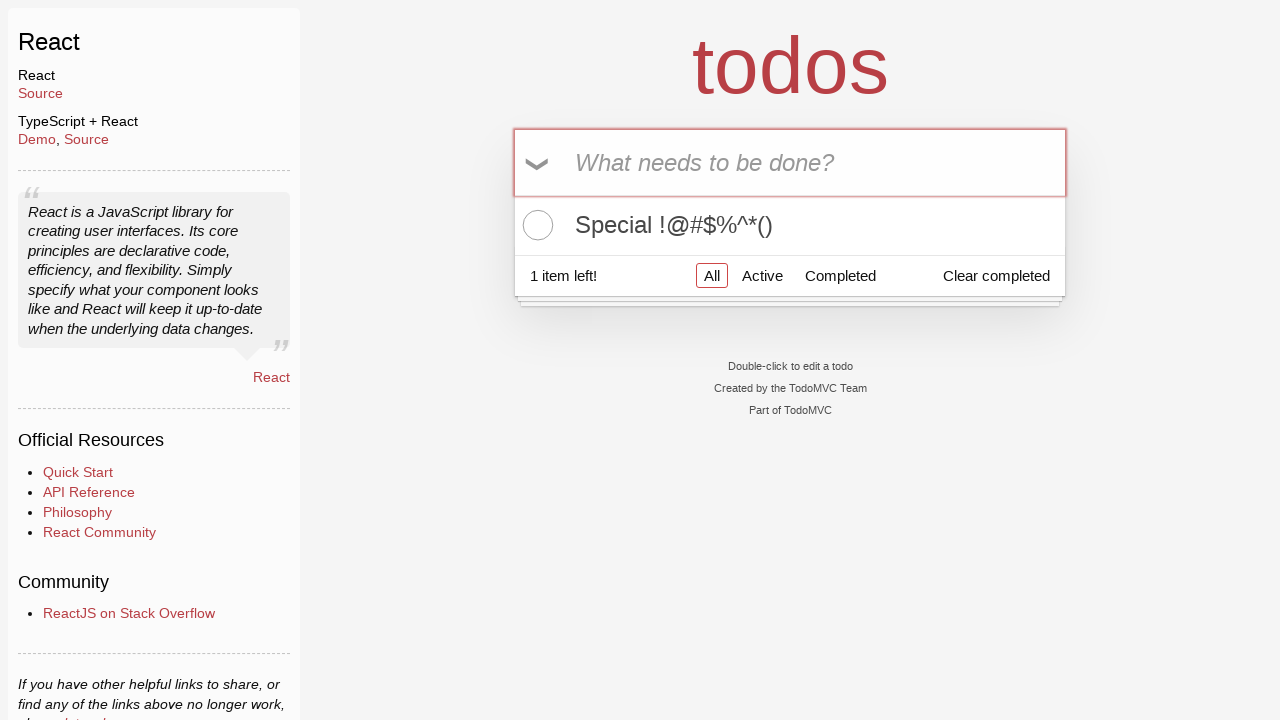

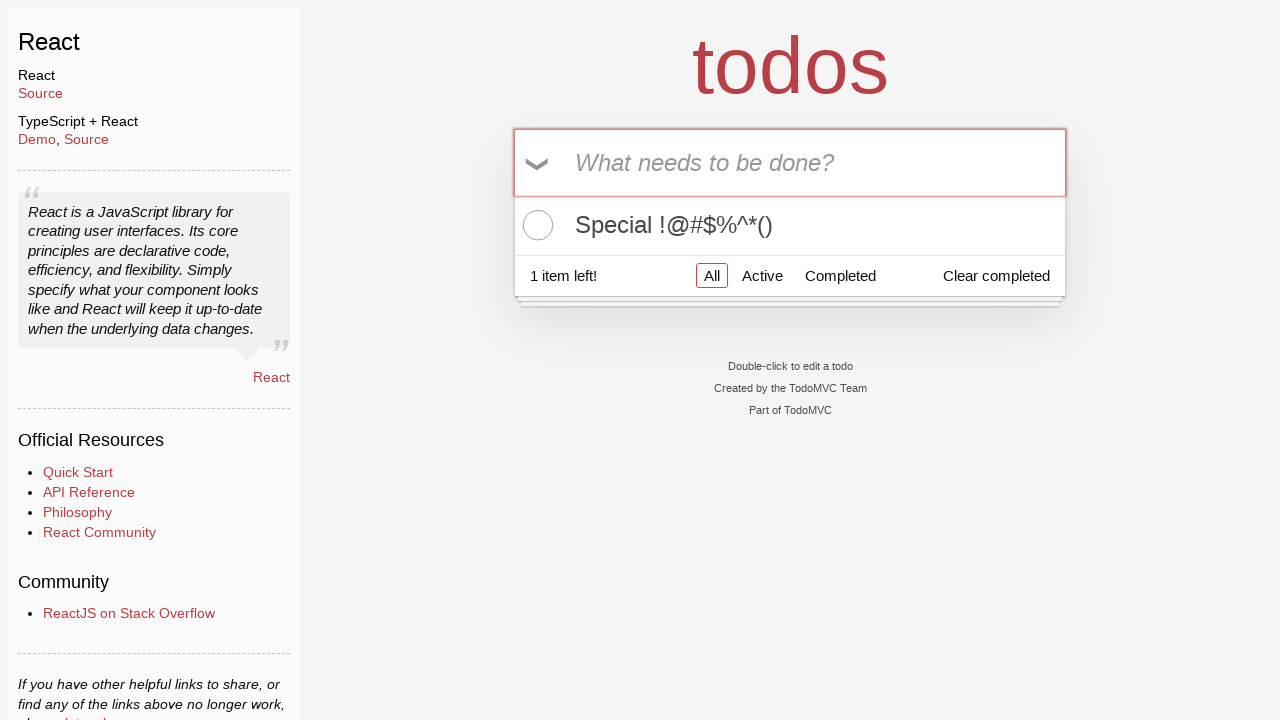